Fills out a form with personal information including name, job title, education level, gender, experience, and date, then submits the form

Starting URL: https://formy-project.herokuapp.com/form

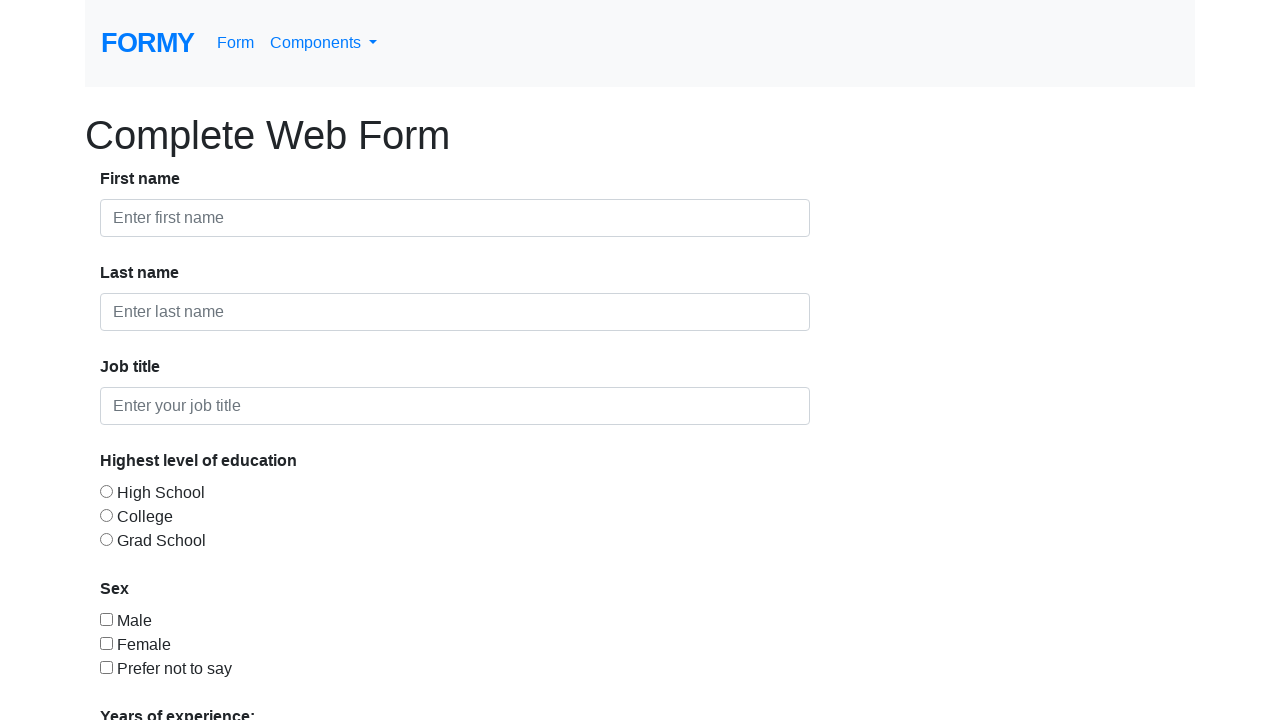

Filled first name field with 'Sutarno' on #first-name
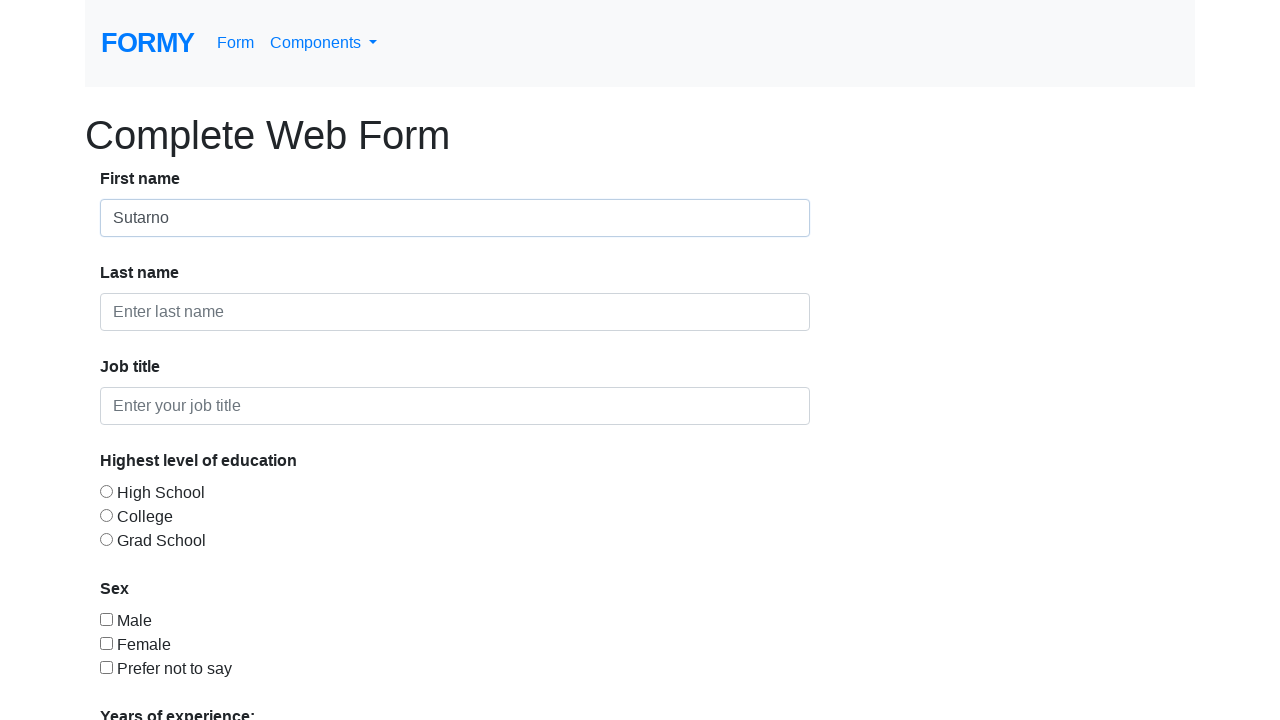

Filled last name field with 'Putra' on #last-name
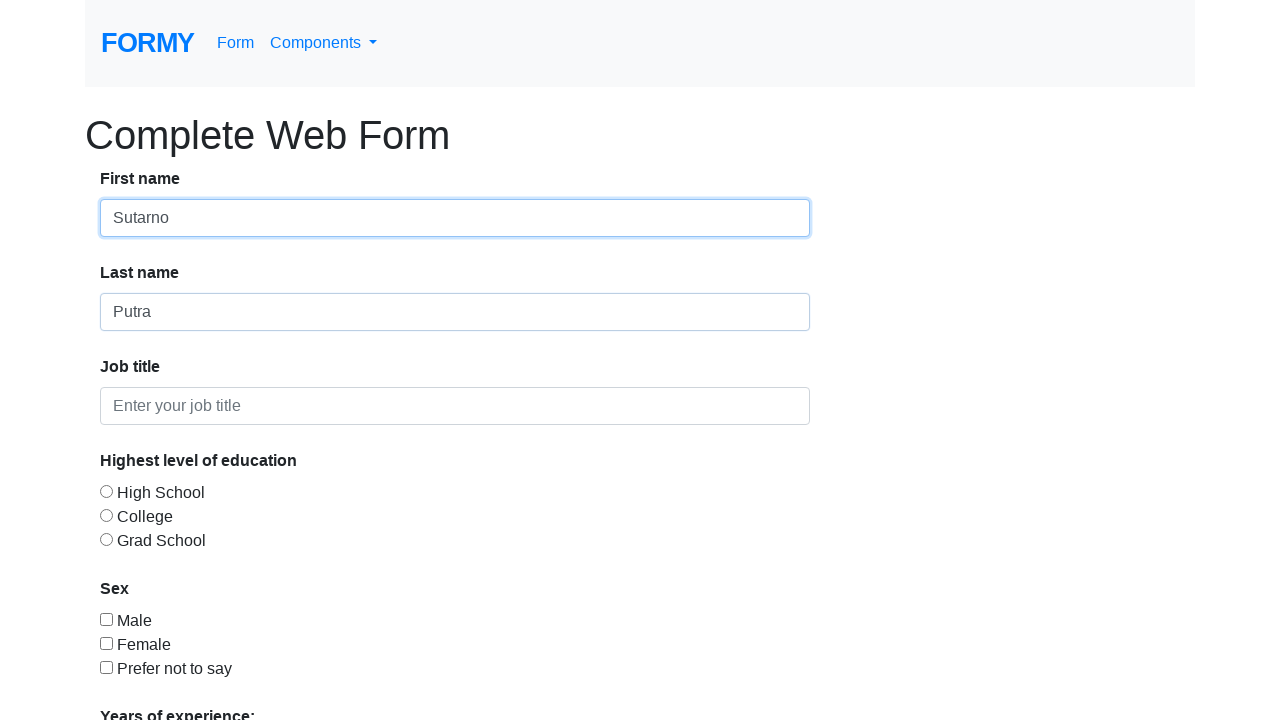

Filled job title field with 'Teacher' on #job-title
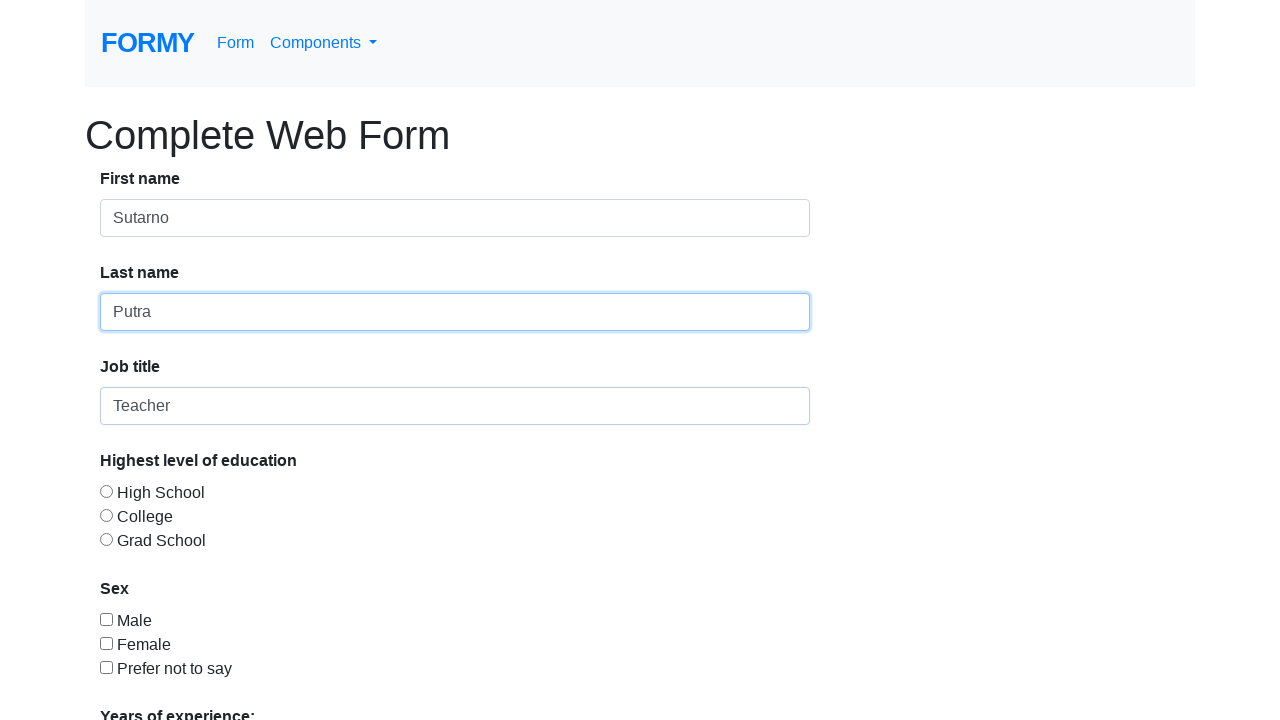

Selected High School education level at (106, 491) on #radio-button-1
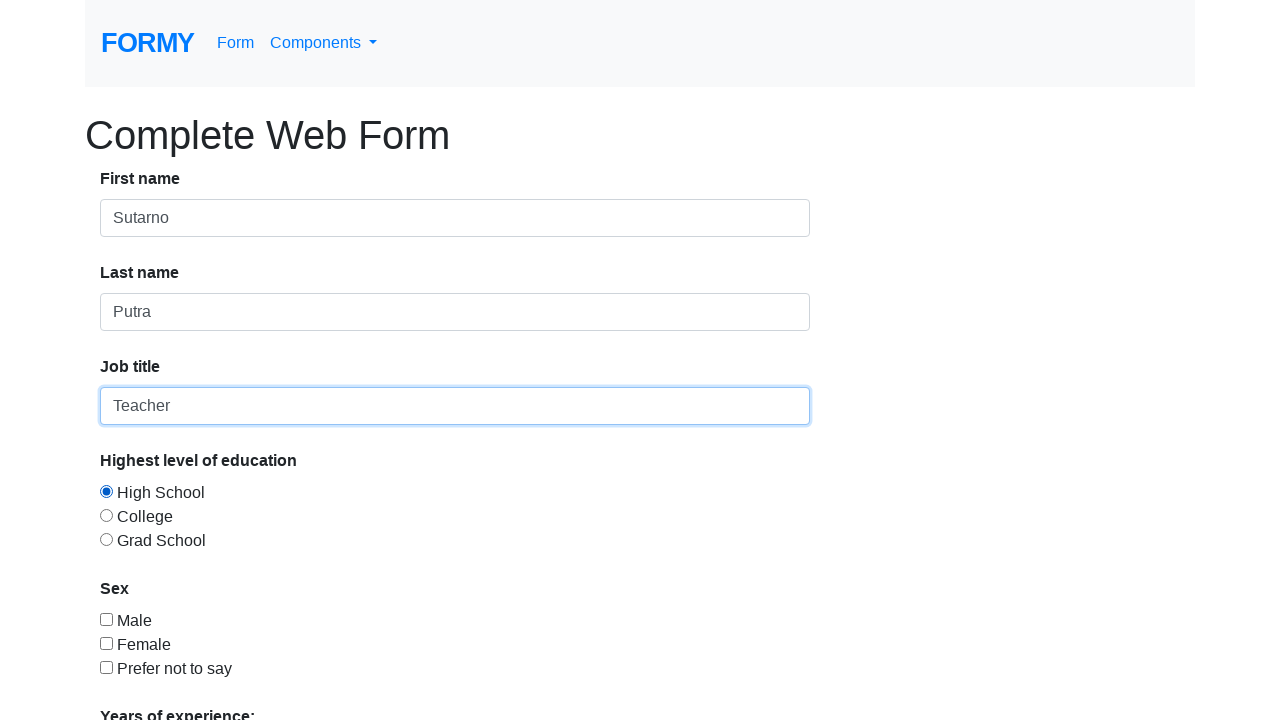

Selected Male gender option at (106, 619) on #checkbox-1
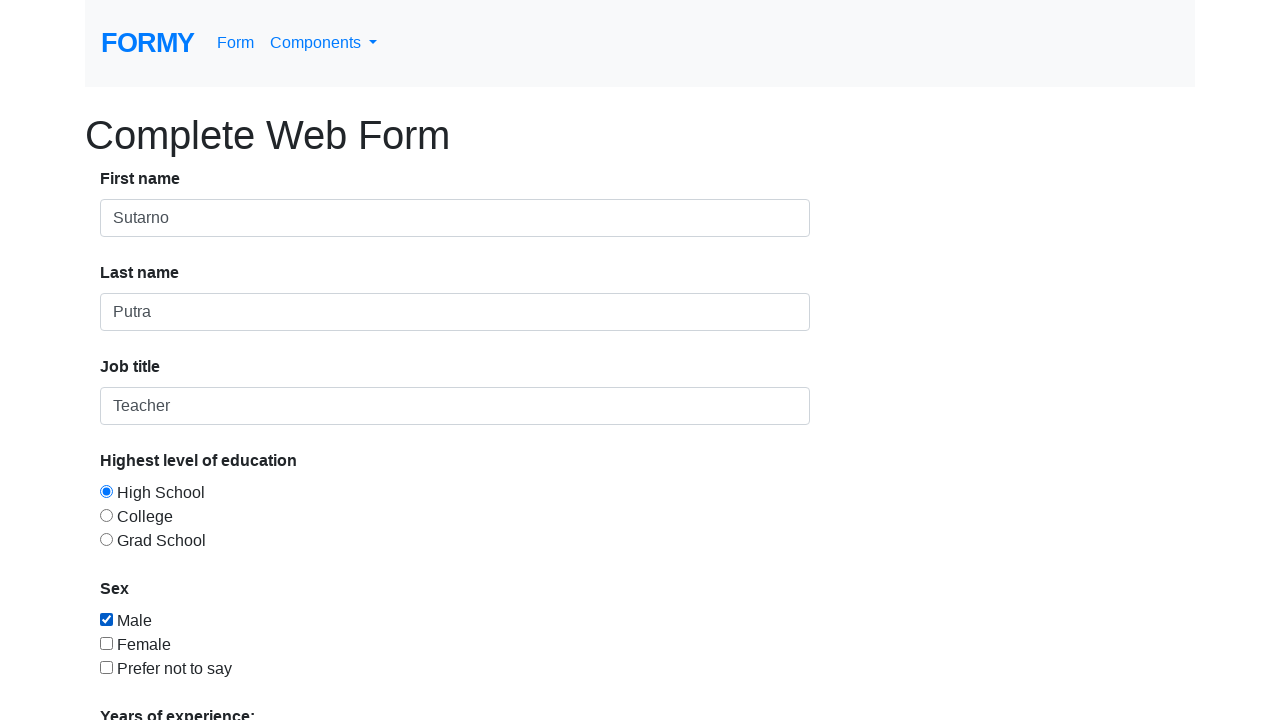

Selected '2-4' years experience from dropdown on #select-menu
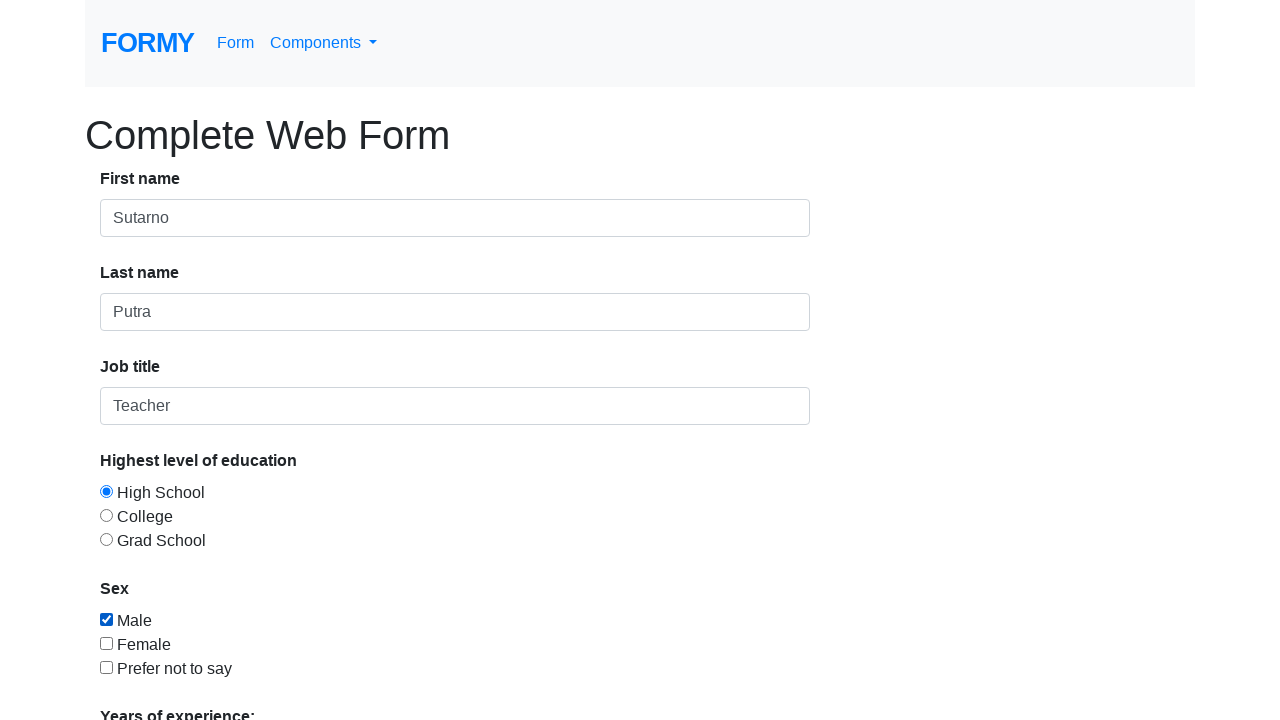

Filled date field with '09/13/2022' on #datepicker
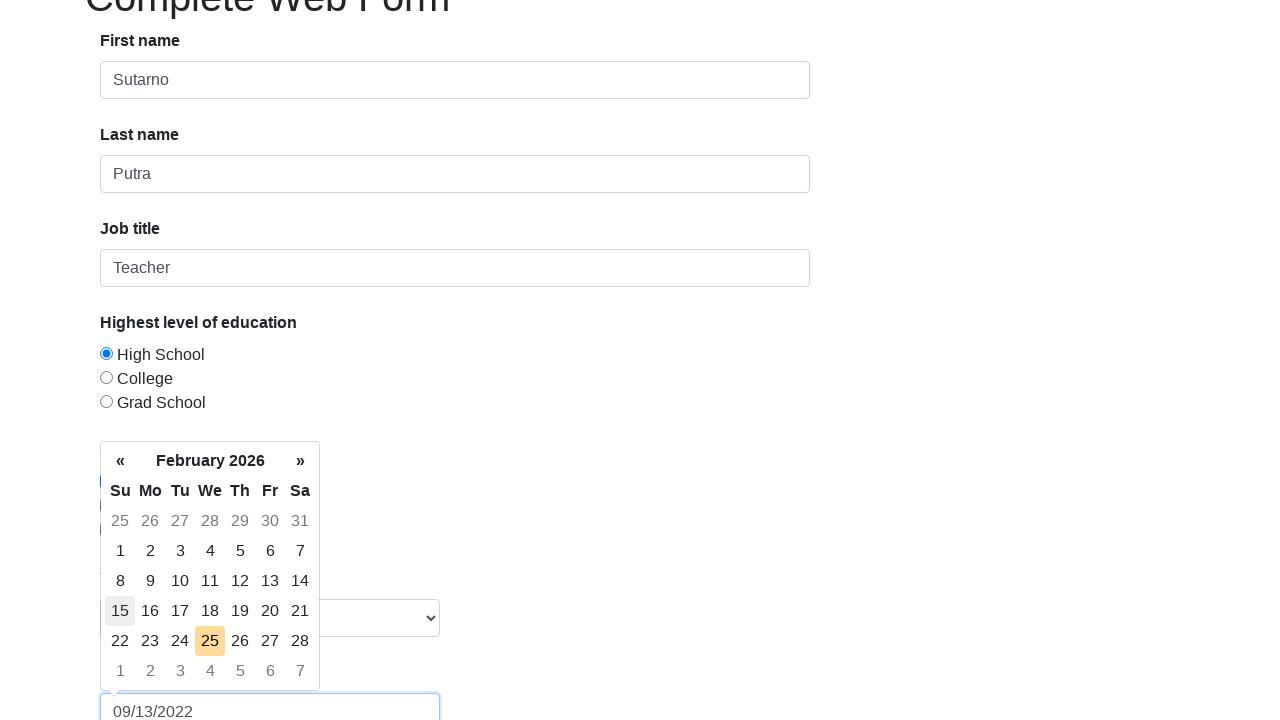

Clicked Submit button to submit form at (148, 680) on a:has-text('Submit')
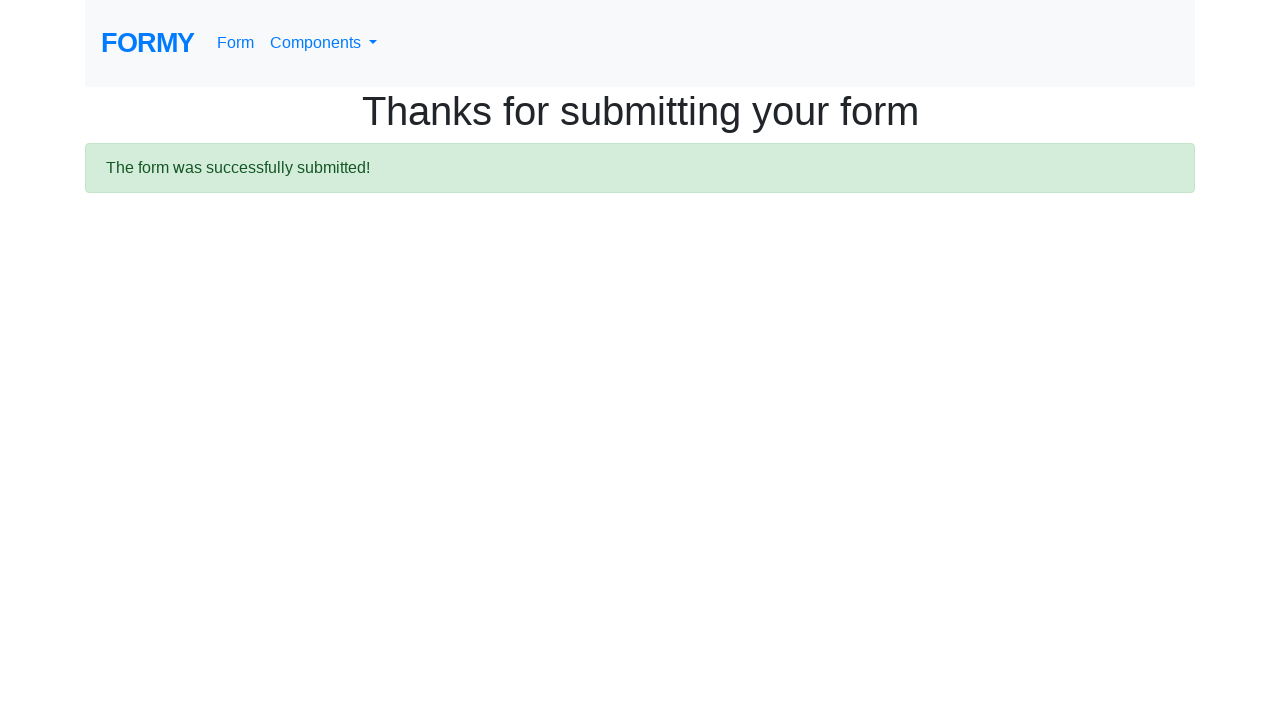

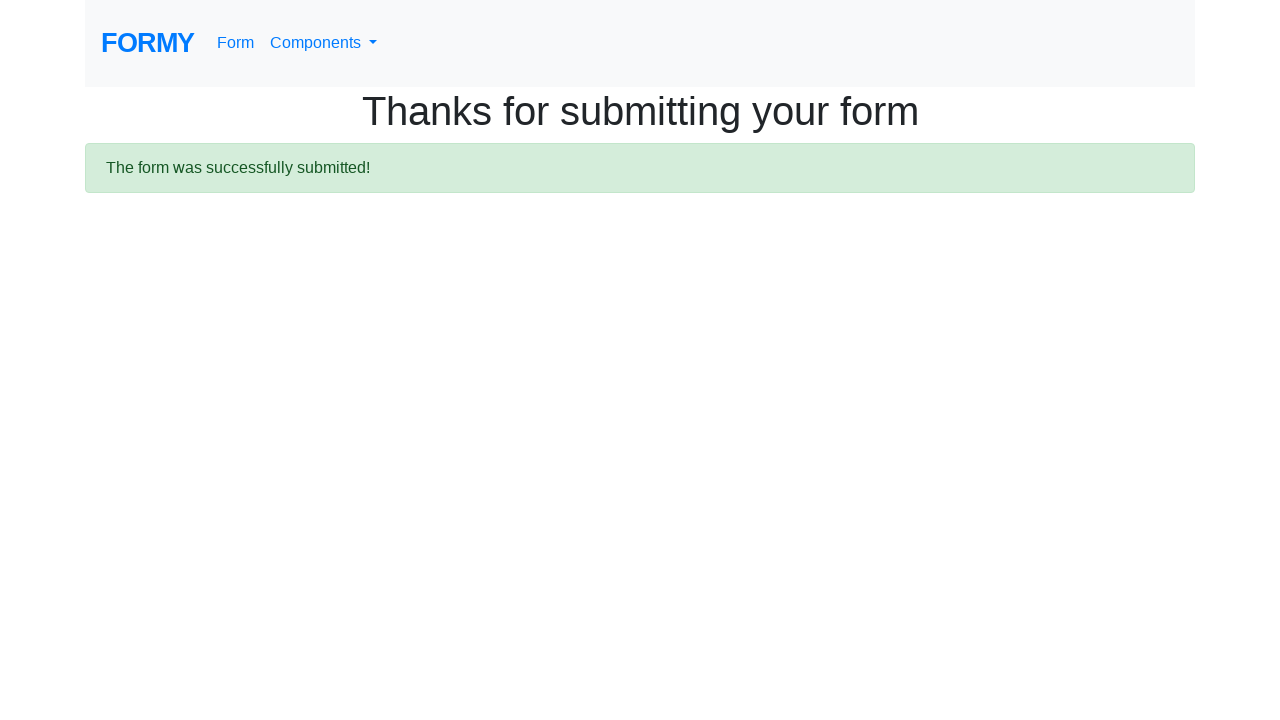